Tests drag and drop functionality on jQuery UI demo page by dragging an element and dropping it onto a target area within an iframe

Starting URL: https://jqueryui.com/droppable/

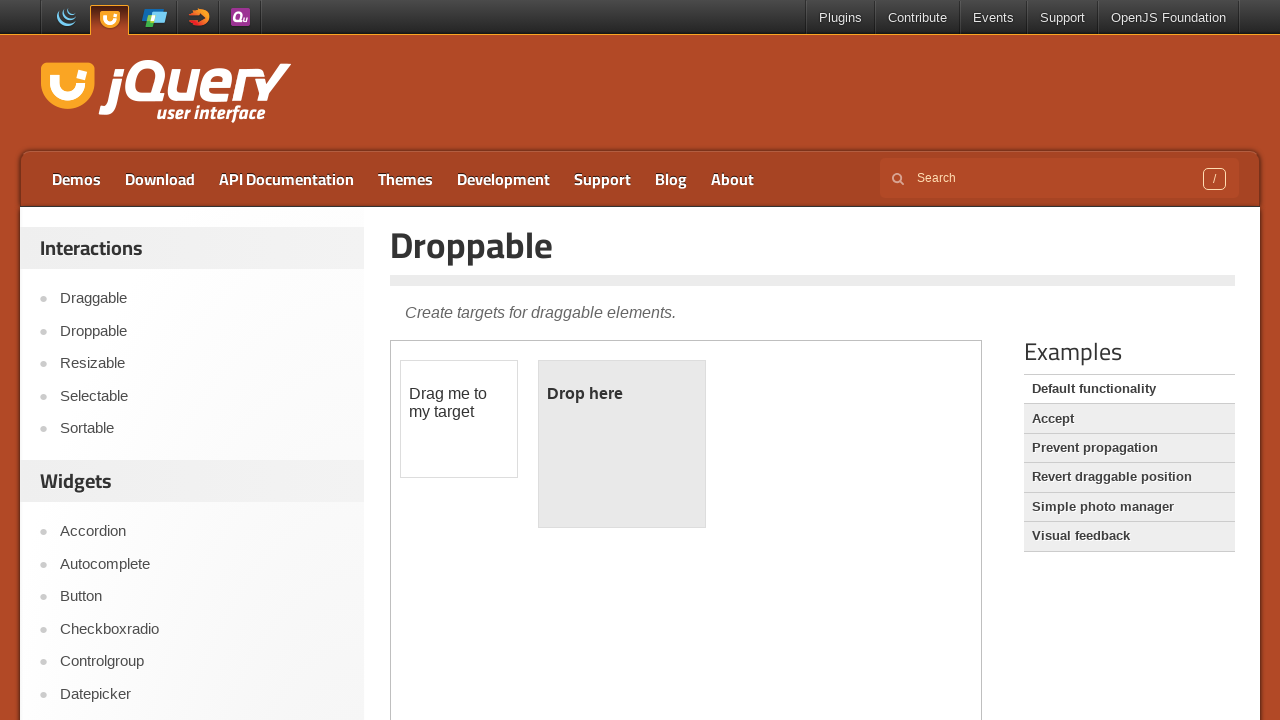

Navigated to jQuery UI droppable demo page
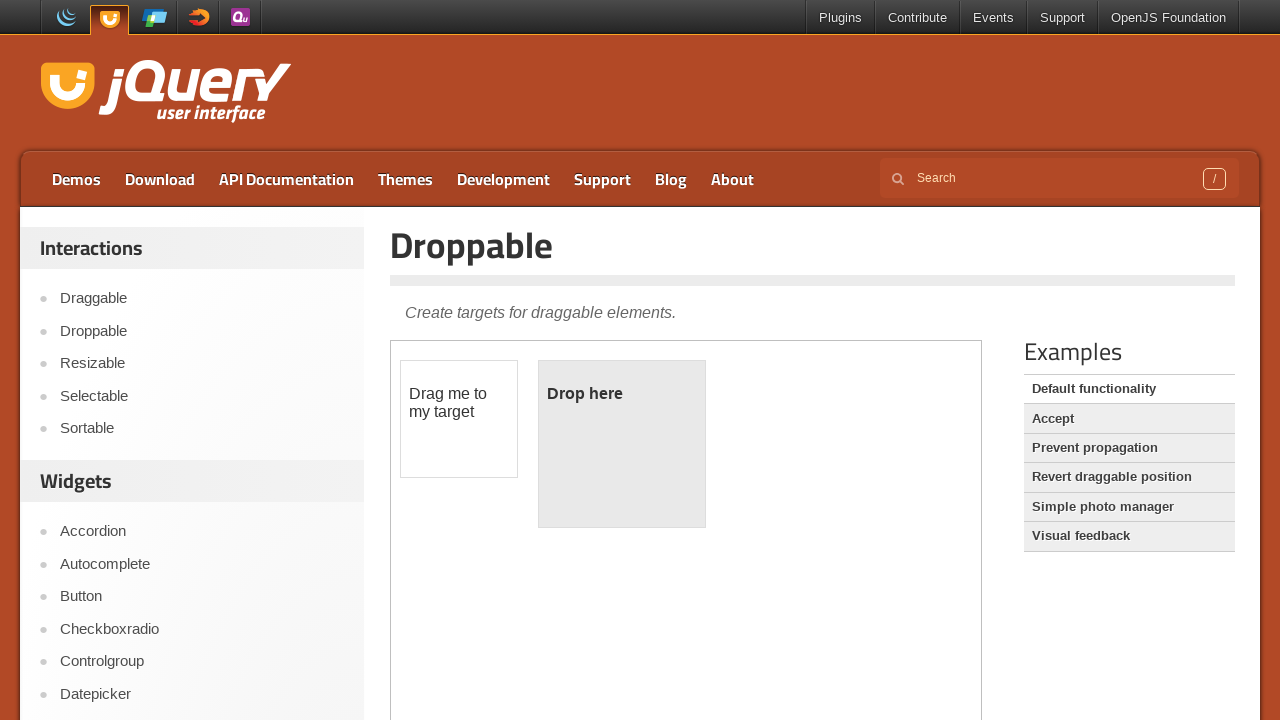

Located demo iframe
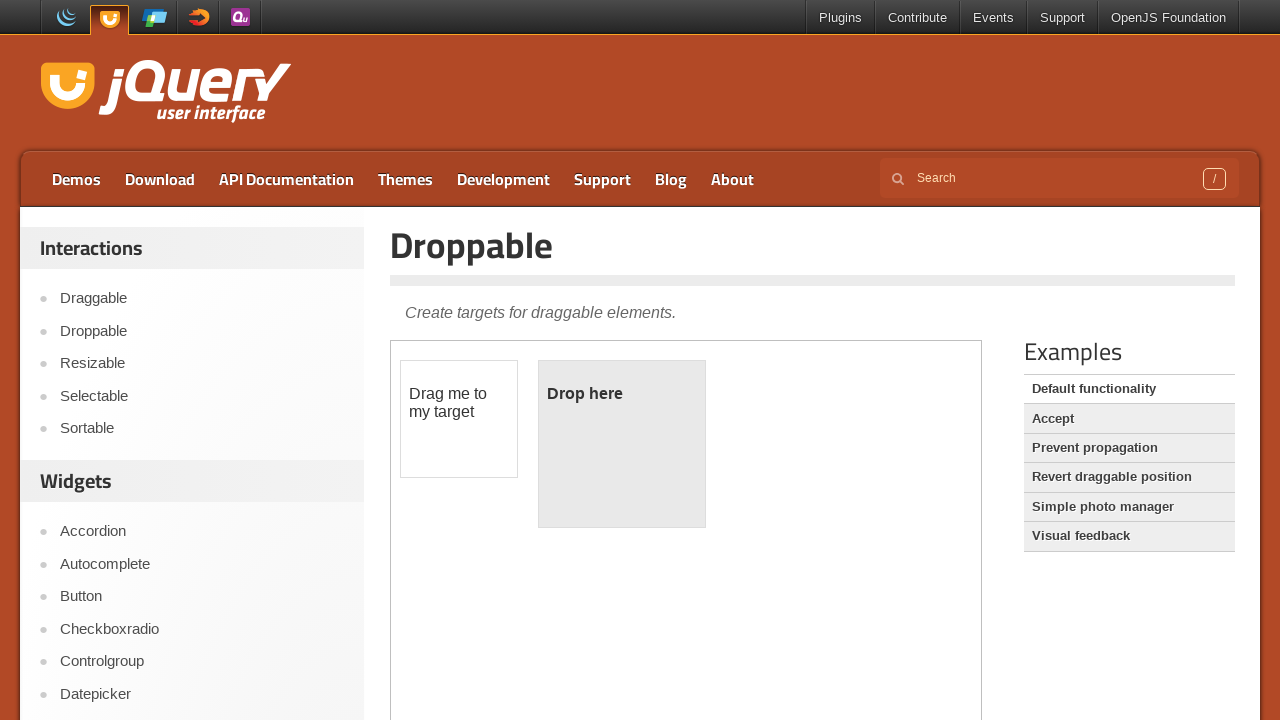

Located draggable element in iframe
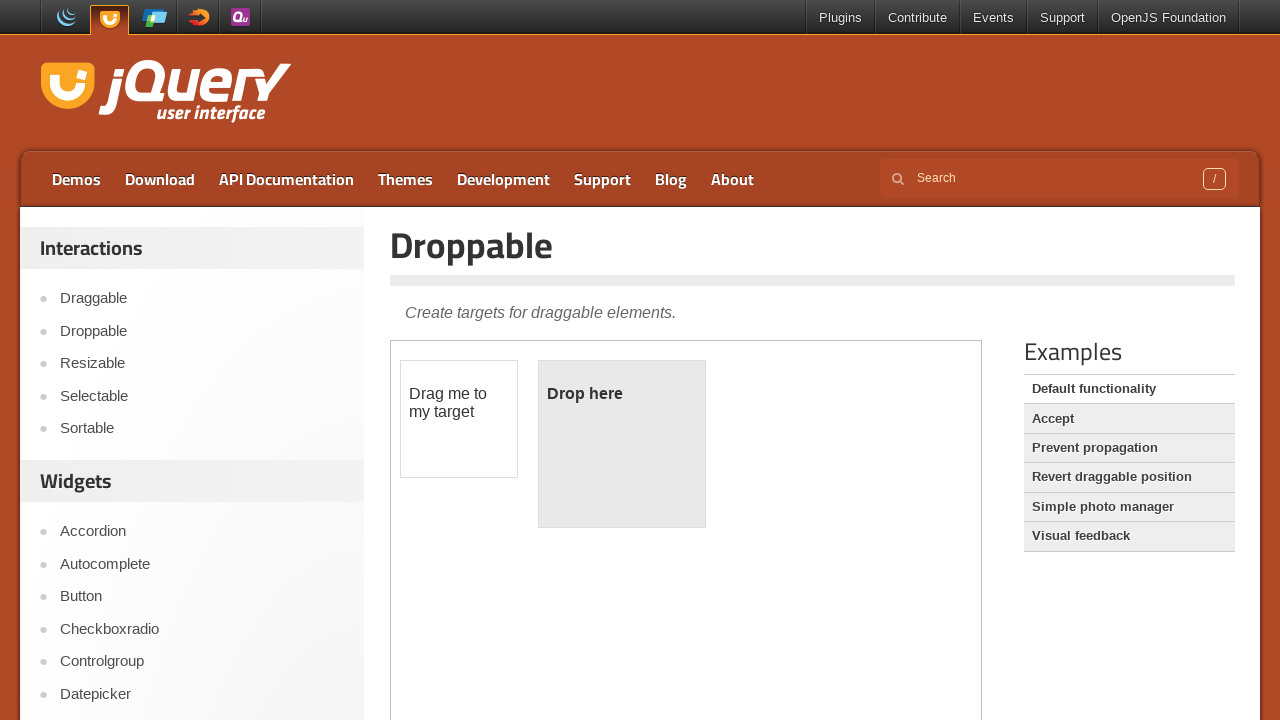

Located droppable target element in iframe
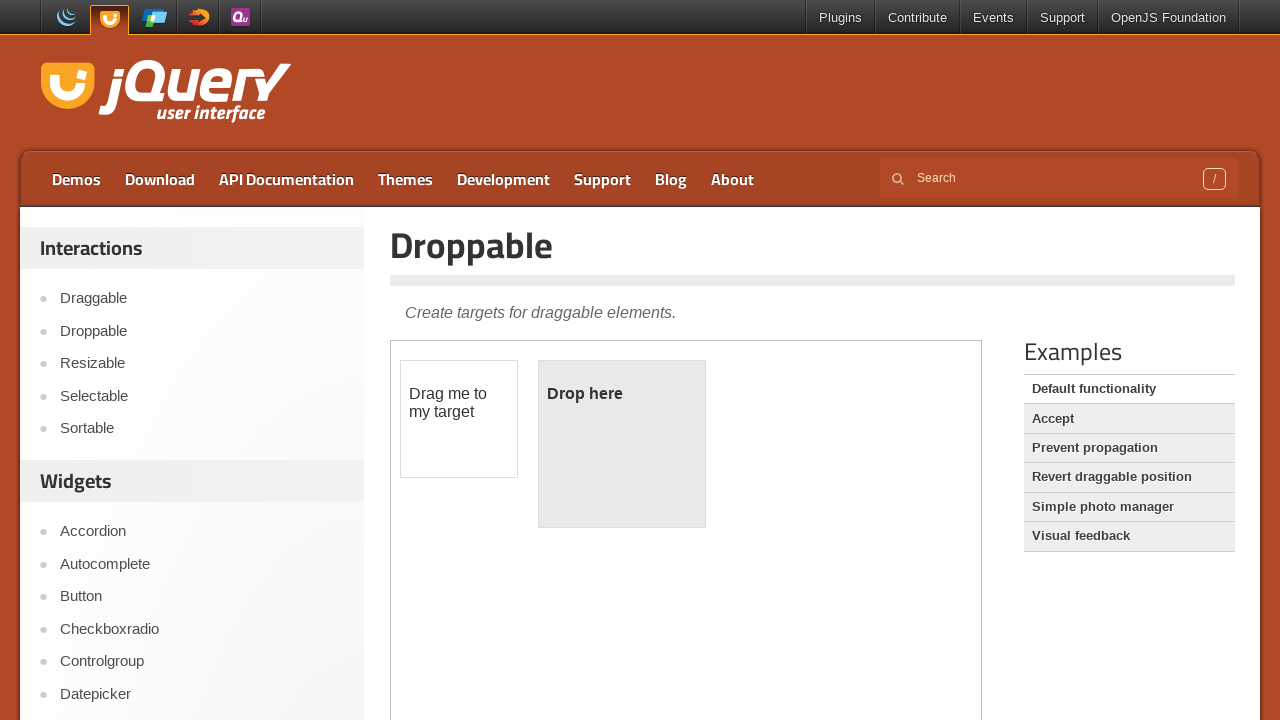

Dragged element onto droppable target at (622, 444)
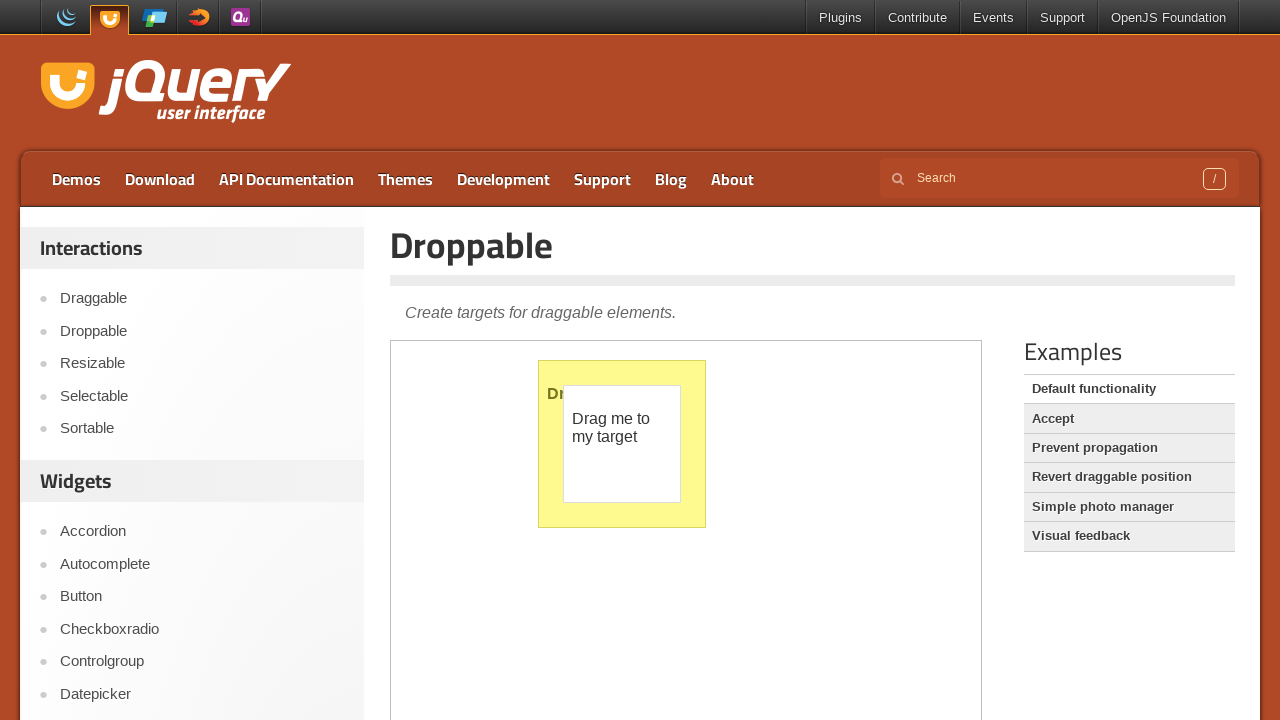

Waited for drag and drop animation to complete
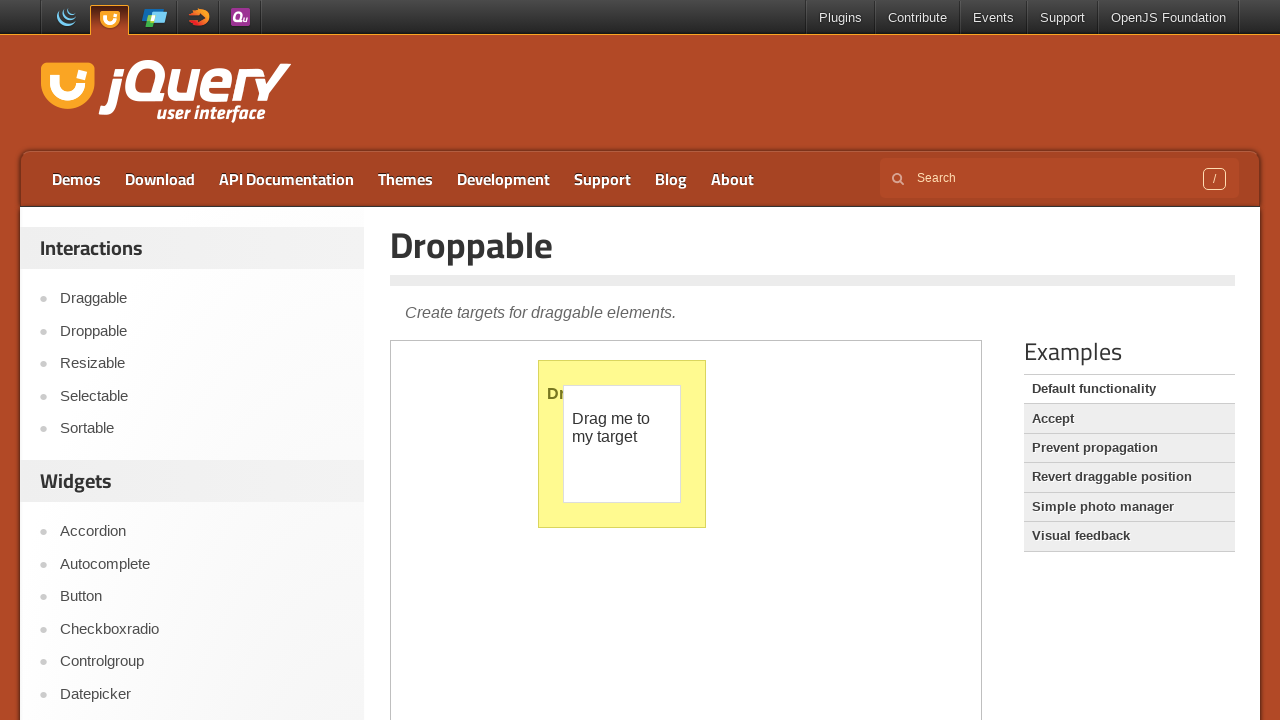

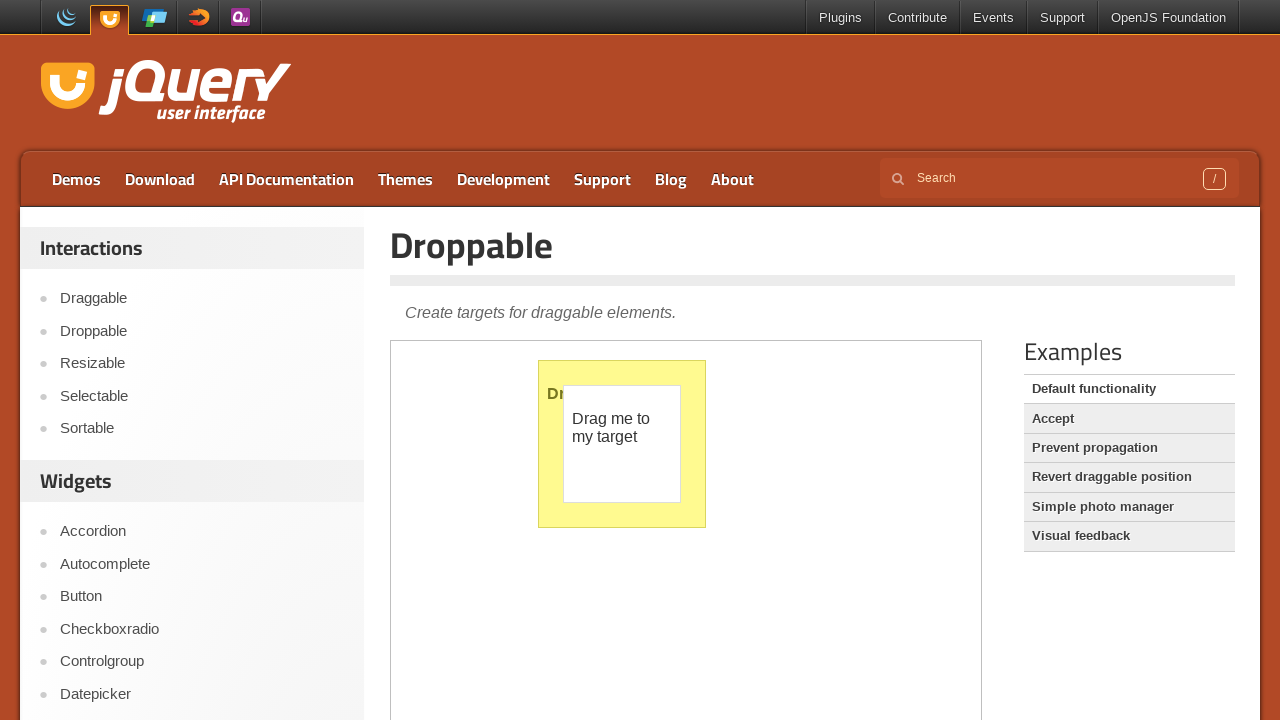